Tests iframe and alert handling on W3Schools tryit editor by switching to iframe, clicking button to trigger prompt alert, and accepting it

Starting URL: https://www.w3schools.com/jsref/tryit.asp?filename=tryjsref_prompt

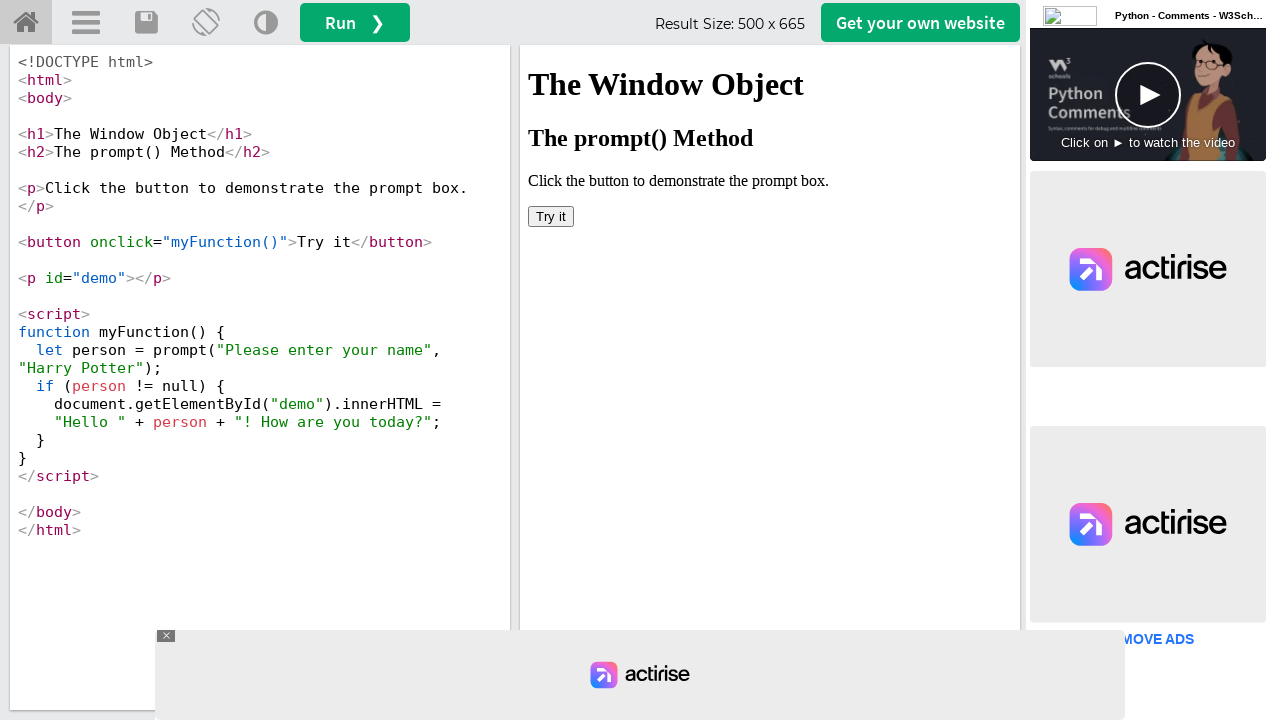

Located the first iframe on the page
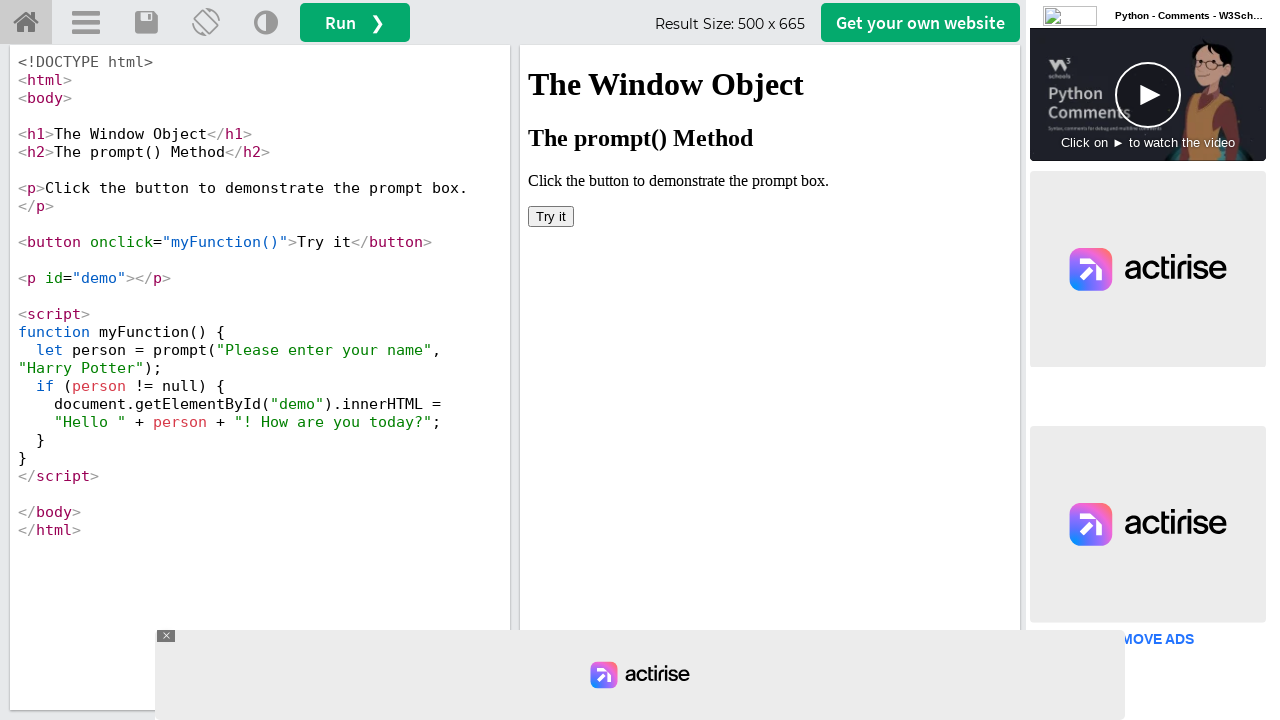

Clicked the 'Try it' button inside the iframe at (551, 216) on iframe >> nth=0 >> internal:control=enter-frame >> xpath=/html/body/button
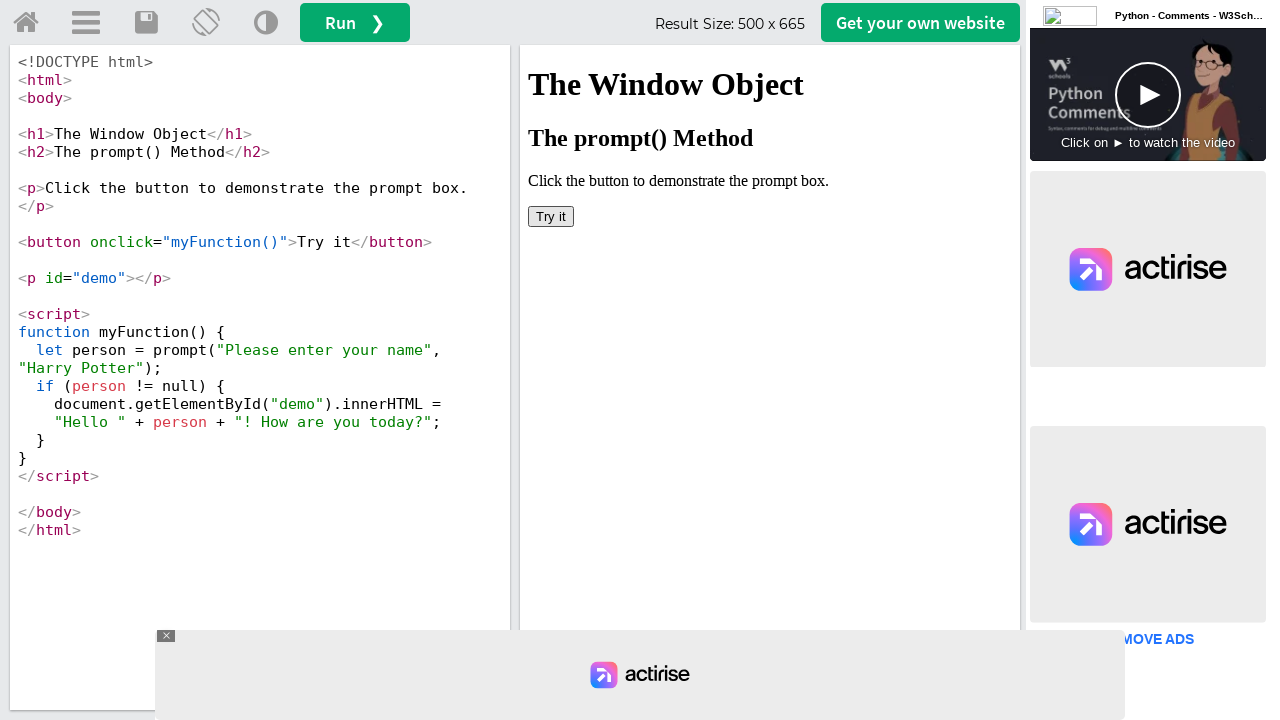

Set up dialog handler to accept prompt alerts
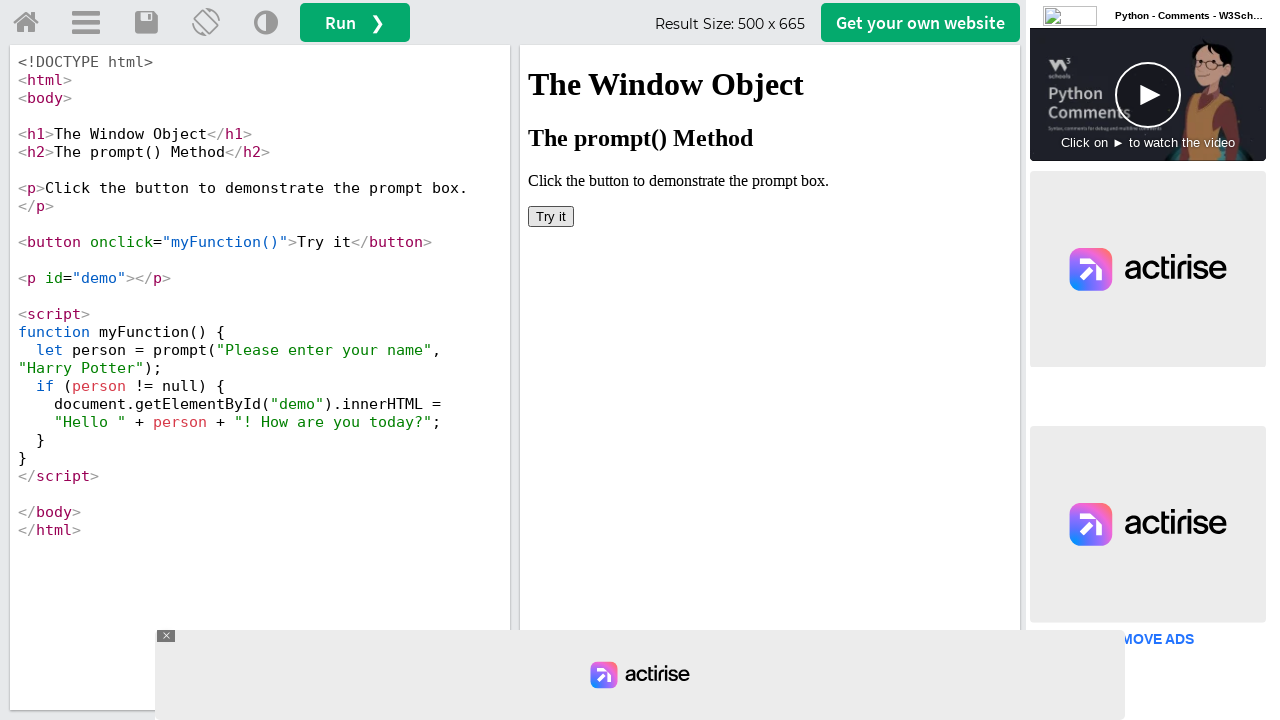

Retrieved page title: 'W3Schools Tryit Editor'
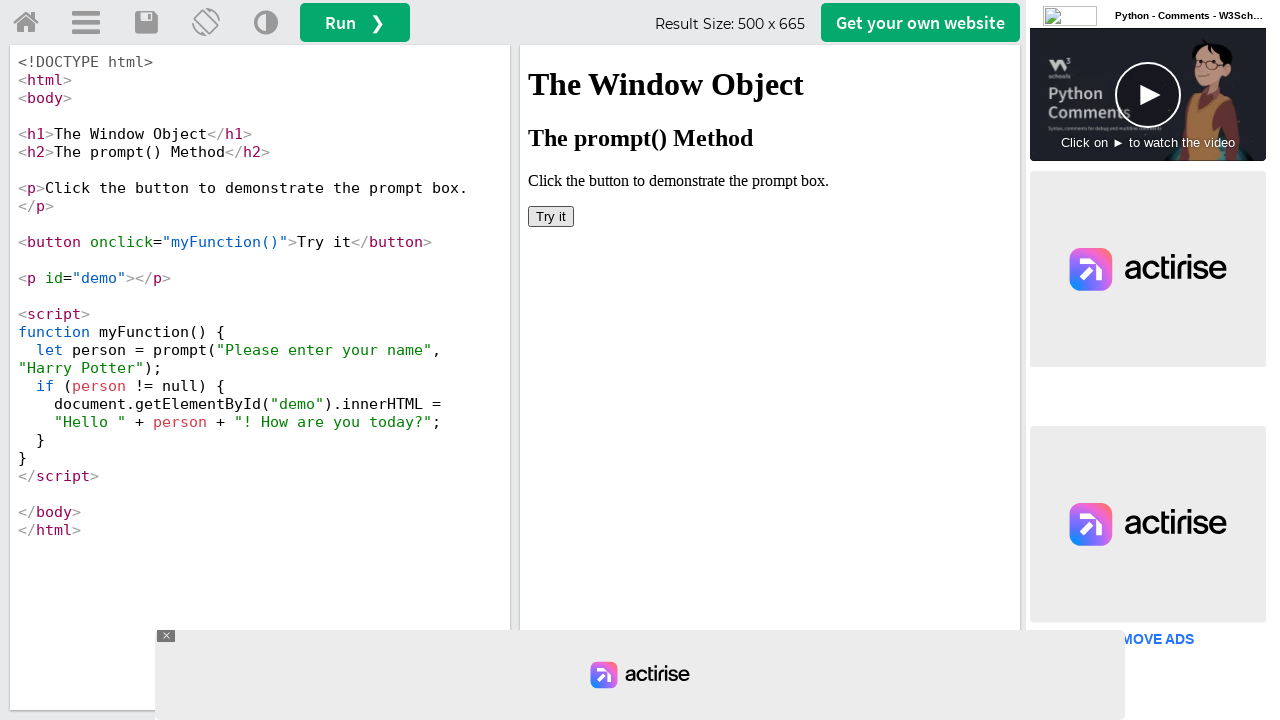

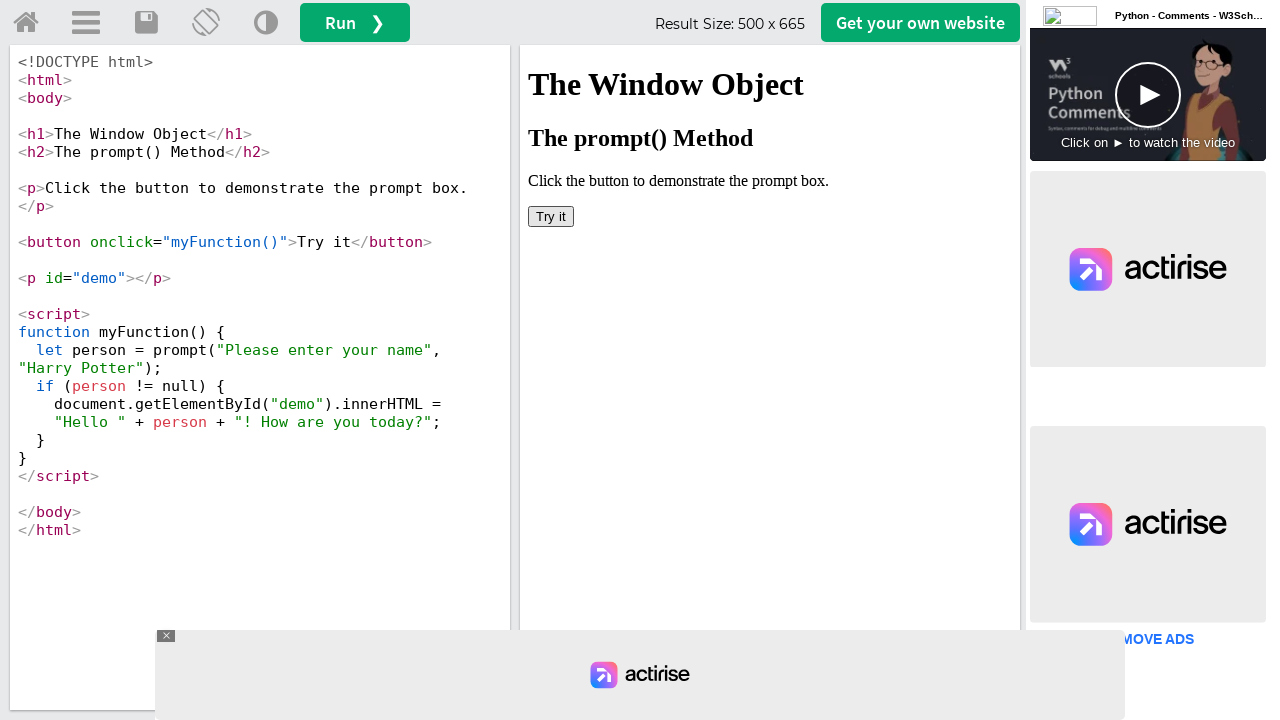